Tests A/B test opt-out by visiting the page, checking if in A/B test group, adding an opt-out cookie, refreshing, and verifying the page shows "No A/B Test"

Starting URL: http://the-internet.herokuapp.com/abtest

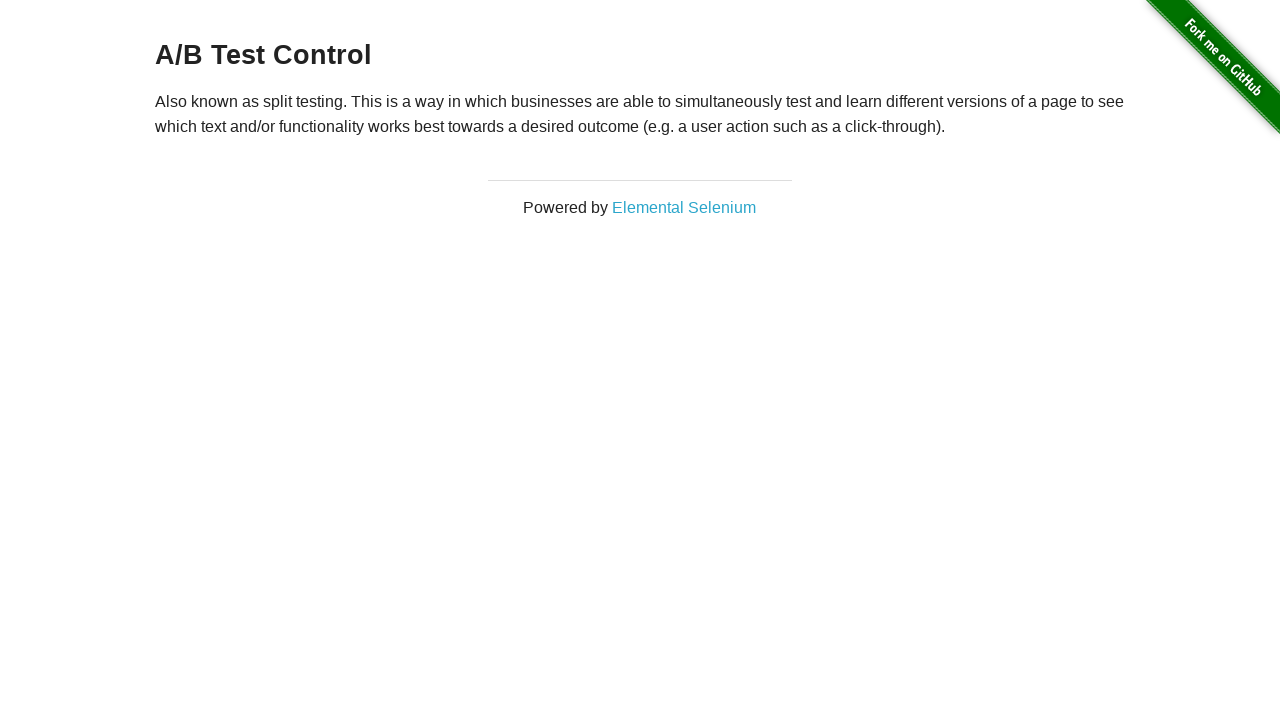

Retrieved initial heading text to check A/B test group
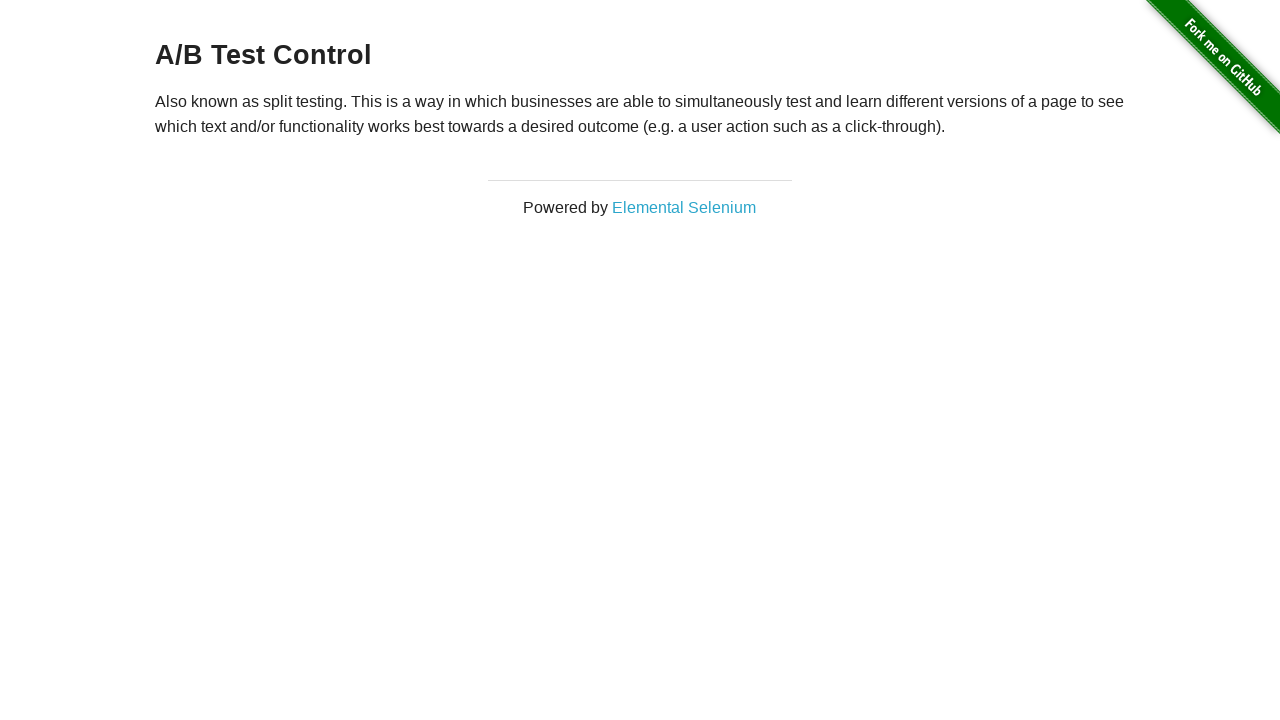

Added optimizelyOptOut cookie to opt out of A/B test
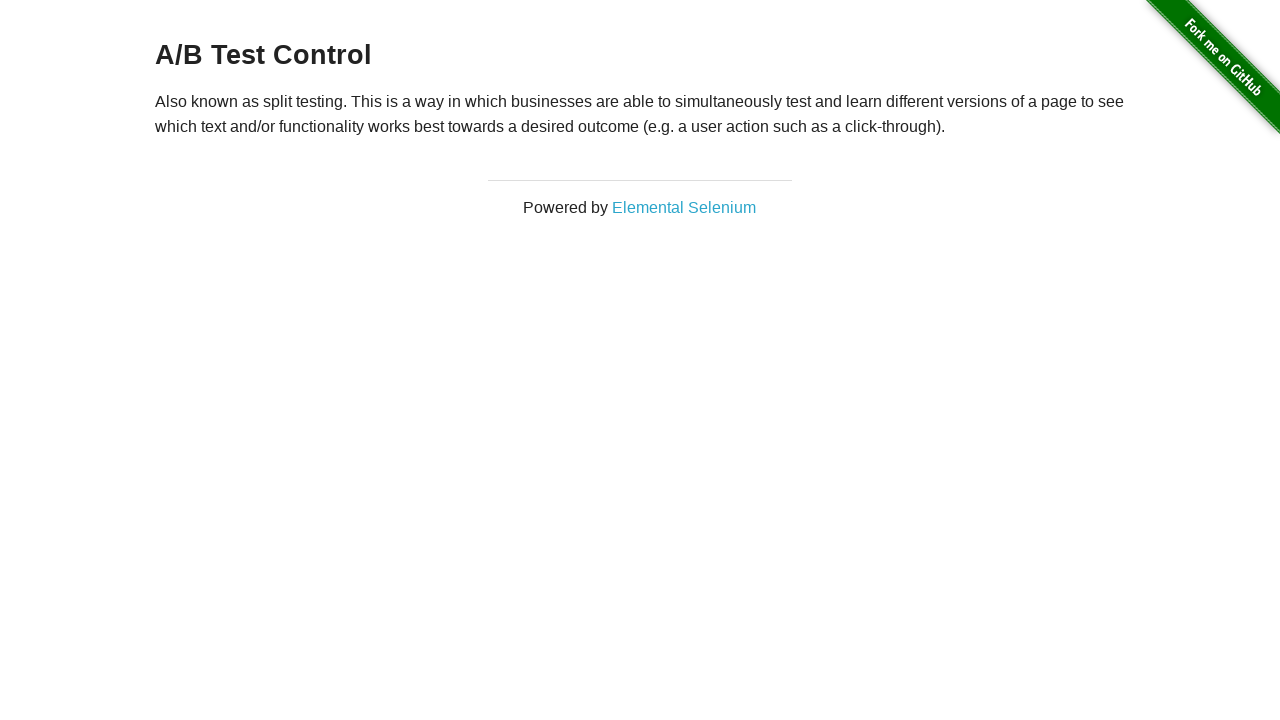

Refreshed page after adding opt-out cookie
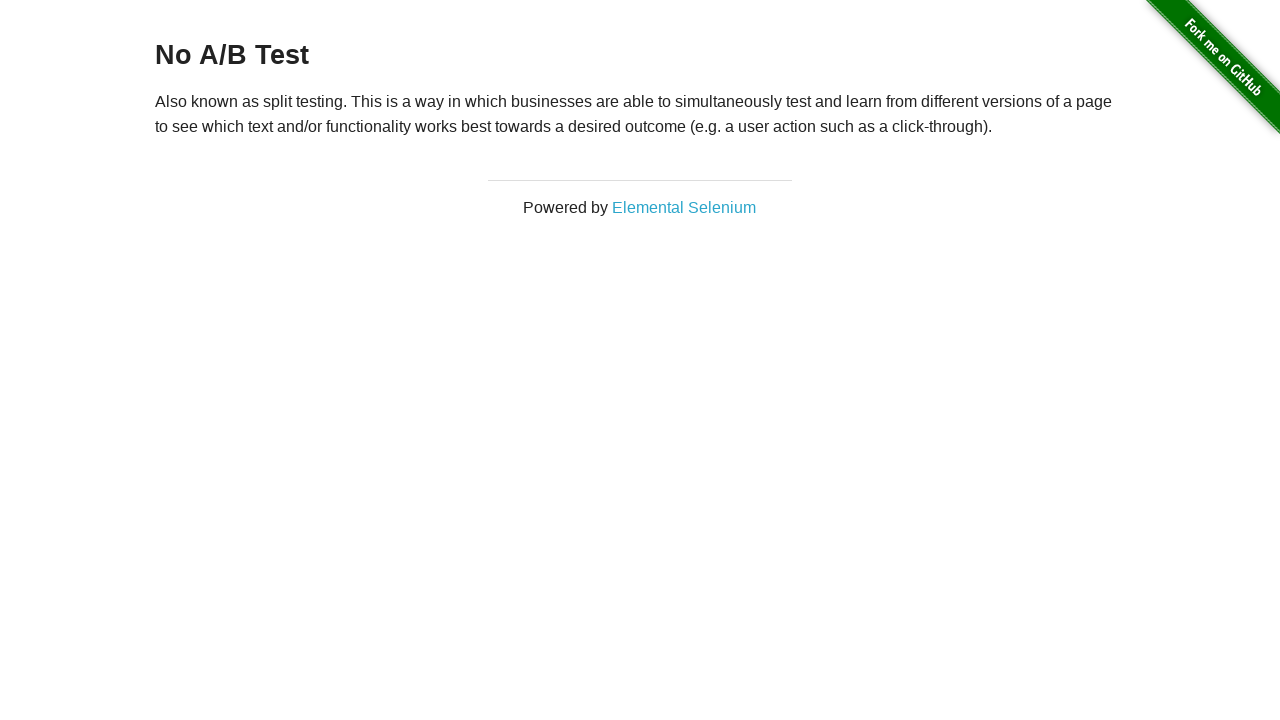

Verified page heading is present after opt-out, confirming 'No A/B Test' message
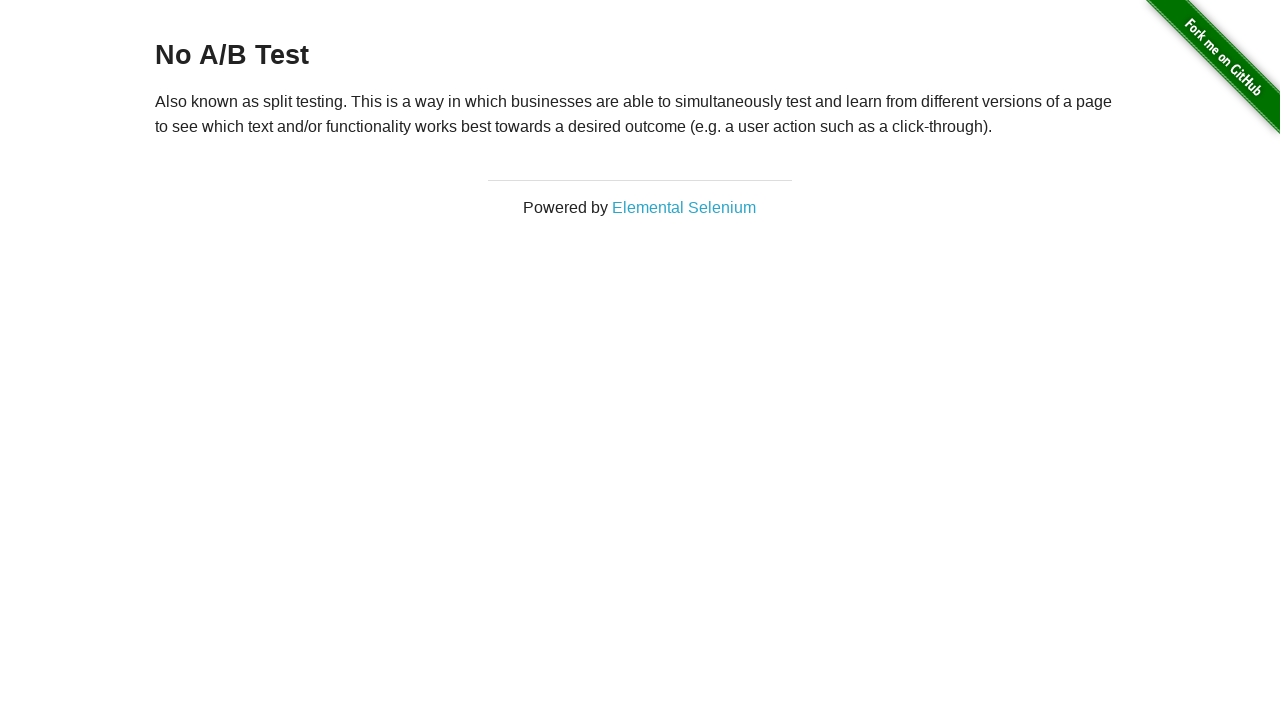

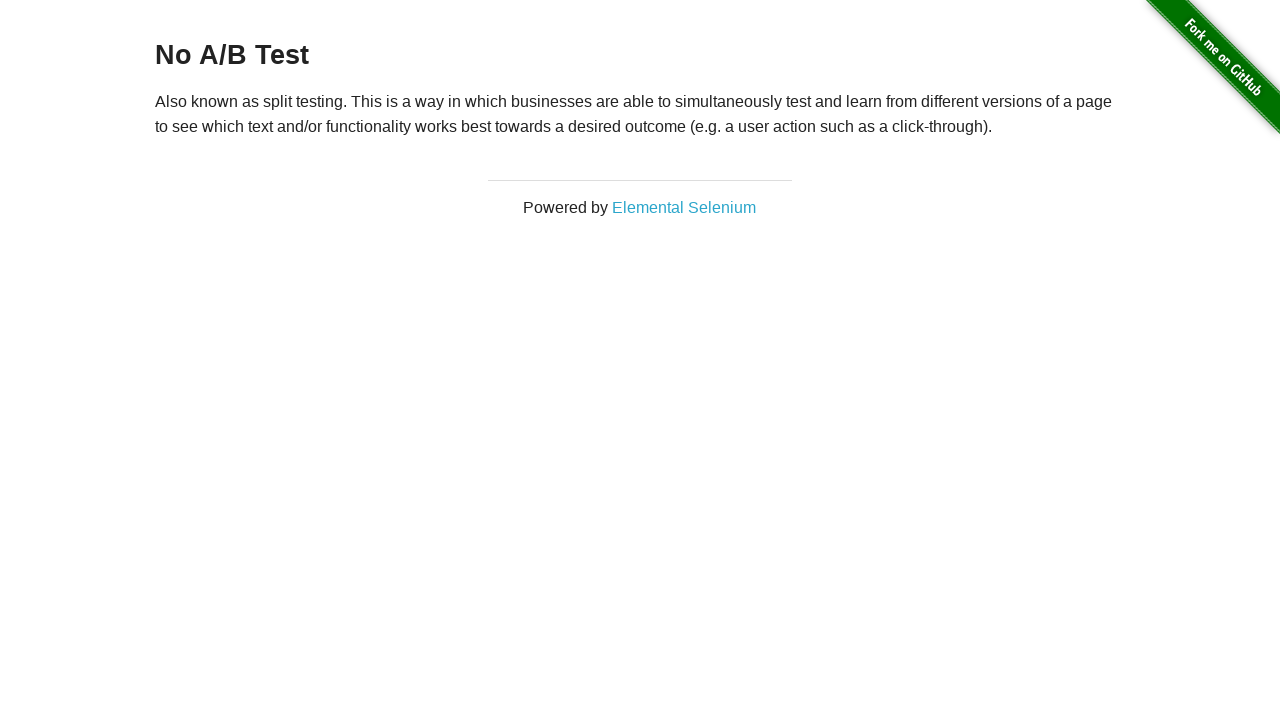